Tests finding a link by its text and clicking it to navigate to the "Read Online for Free" page

Starting URL: http://inventwithpython.com

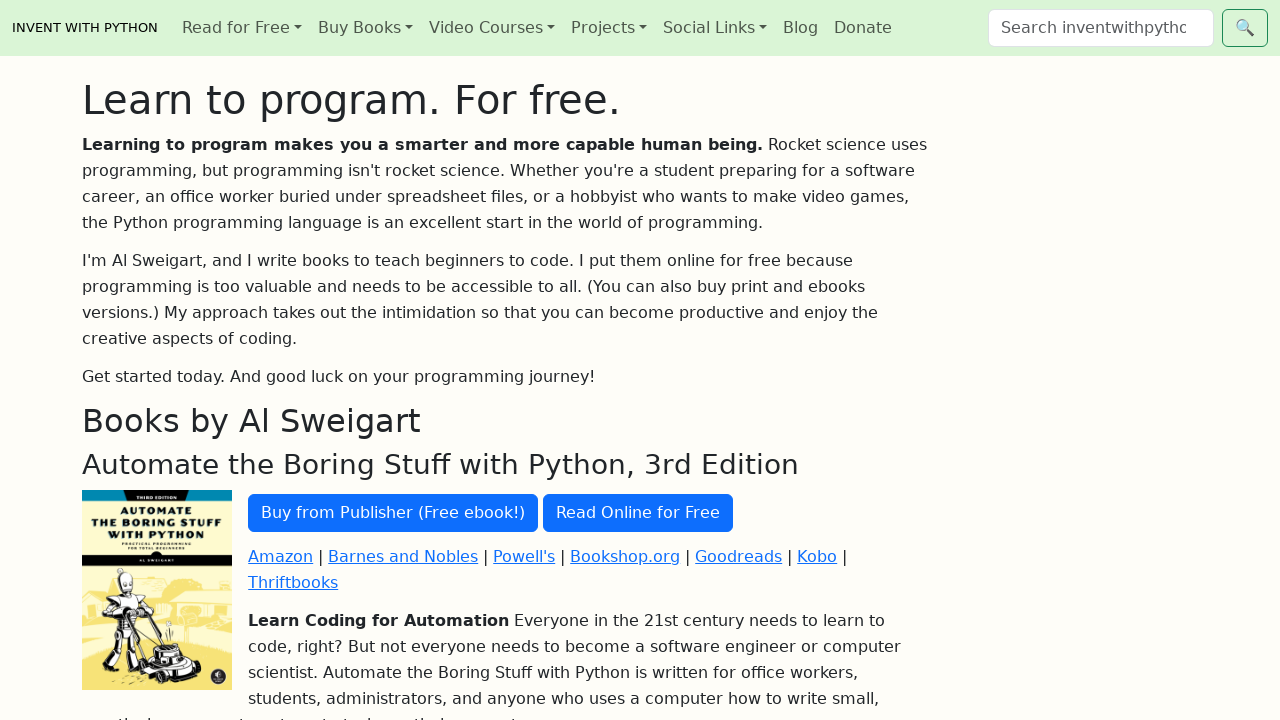

Located 'Read Online for Free' link element
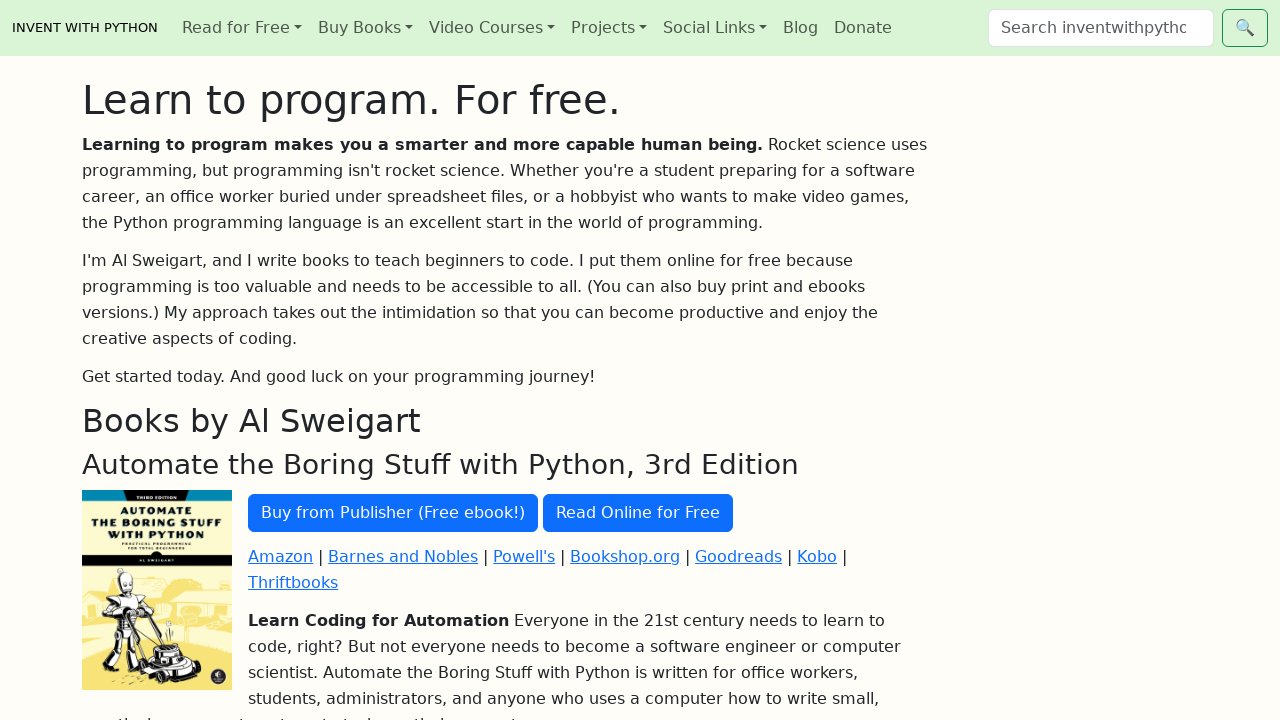

Clicked 'Read Online for Free' link to navigate at (638, 513) on internal:text="Read Online for Free"i >> nth=0
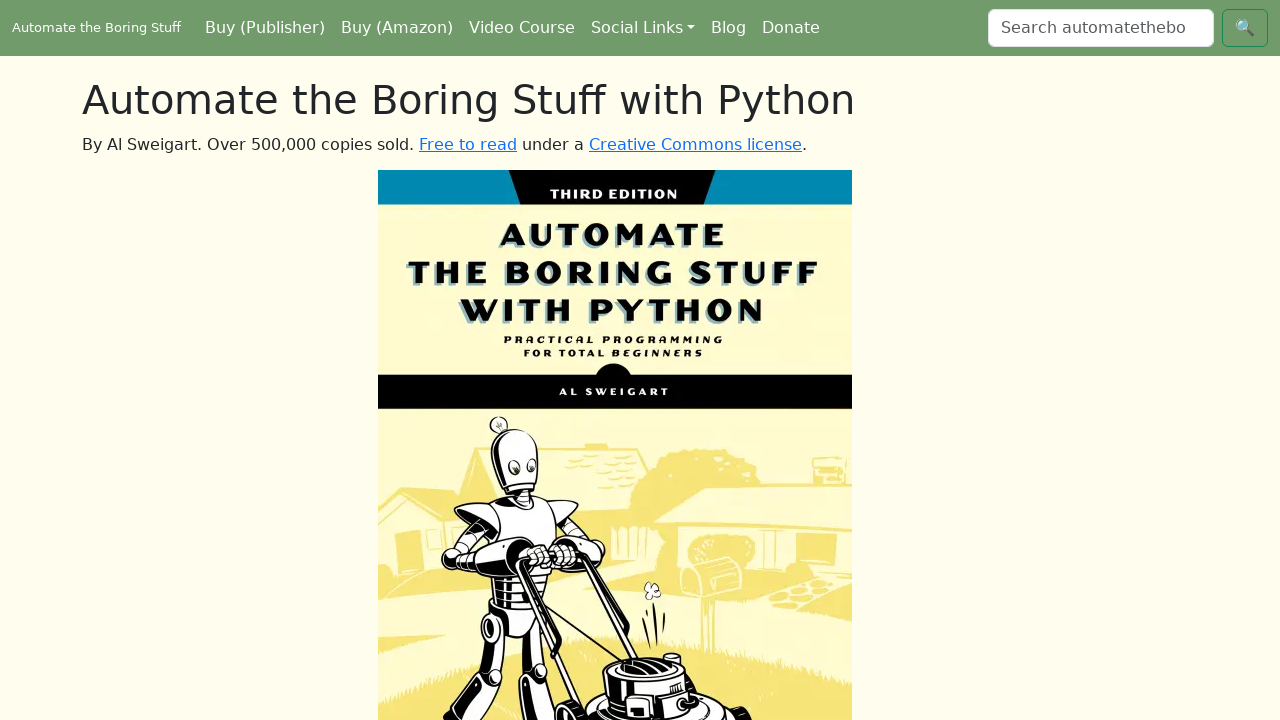

Page navigation completed and DOM content loaded
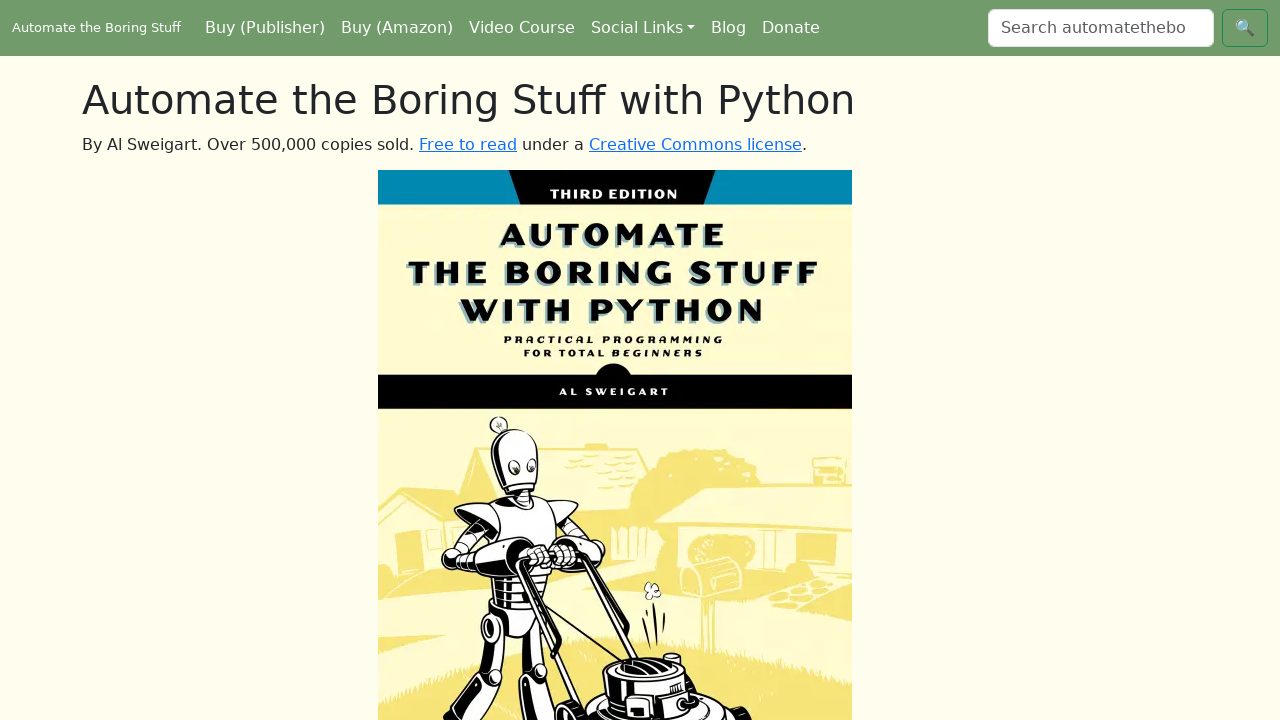

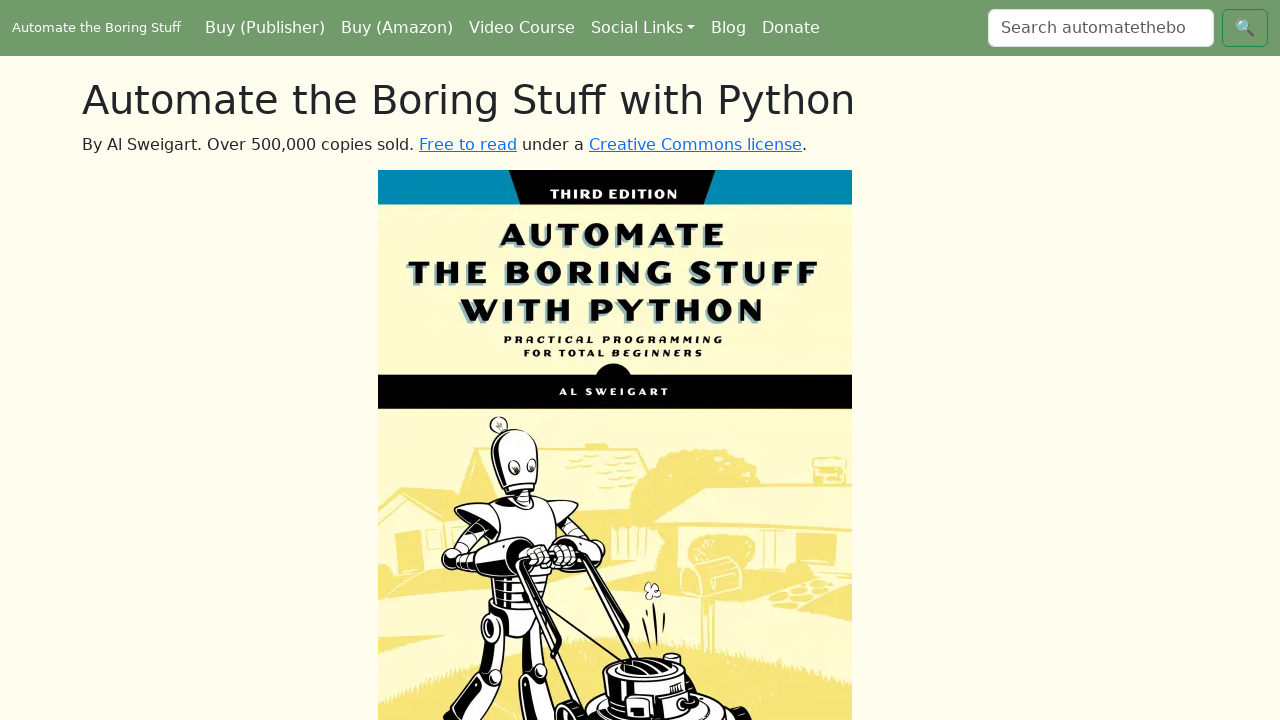